Tests opening a new browser window and navigating to a different URL in that window

Starting URL: http://hrm.pragmatictestlabs.com

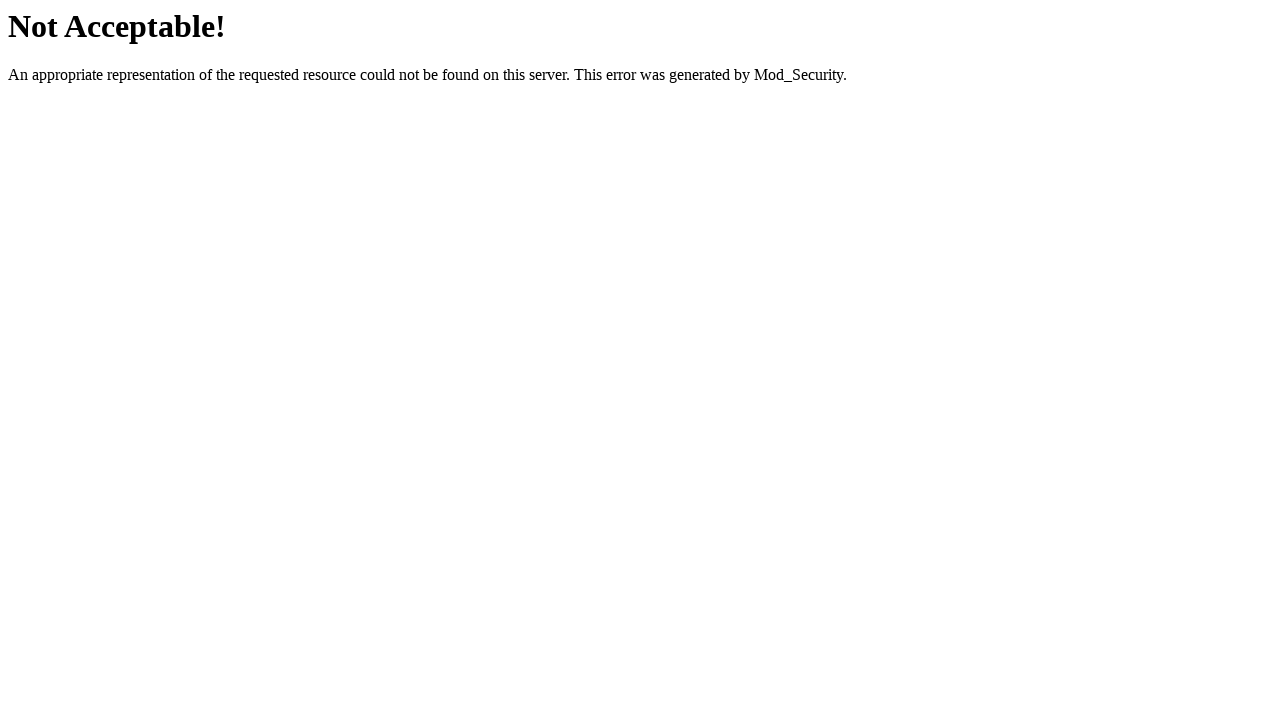

Opened a new browser window/page
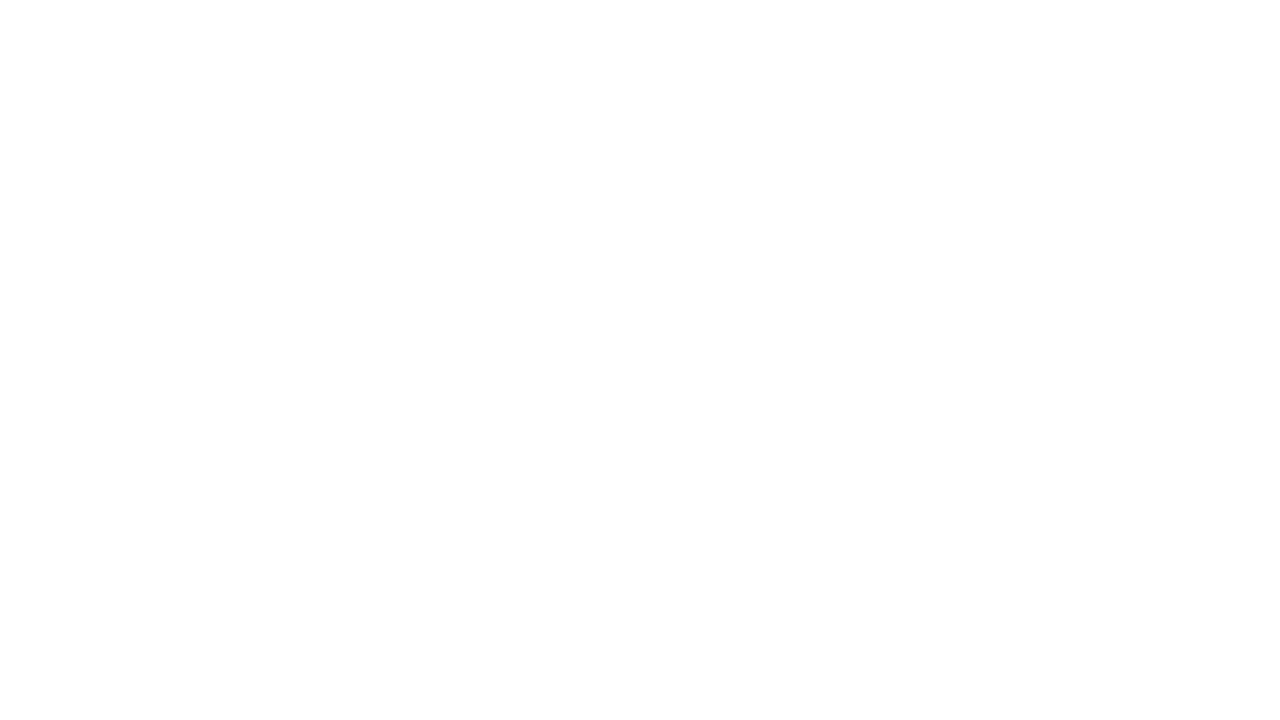

Navigated to http://pragmatictestlabs.com in new window
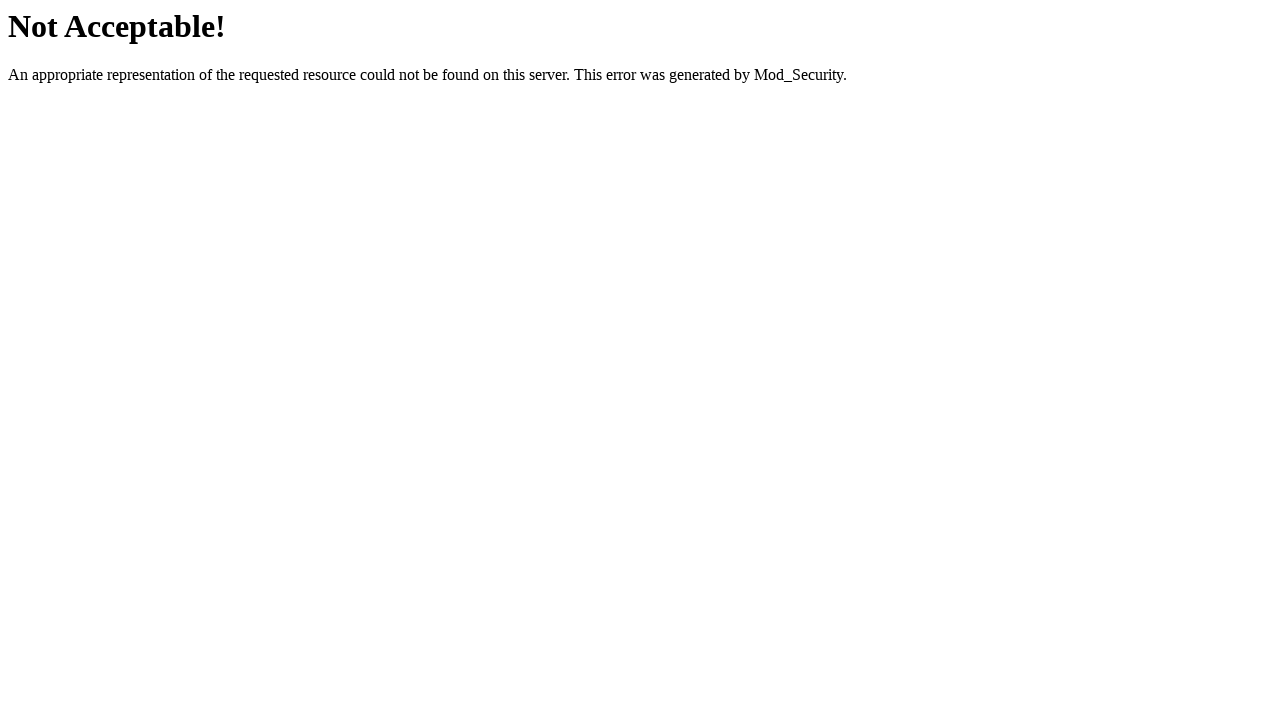

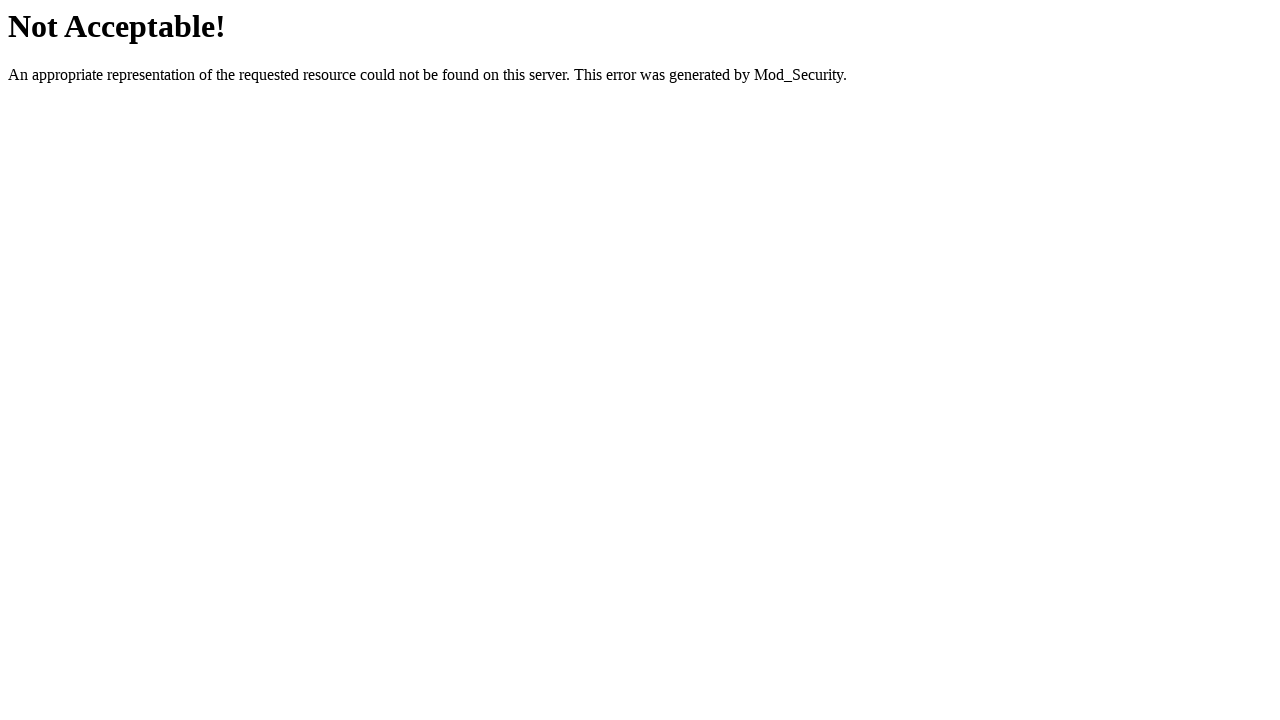